Tests hover functionality by hovering over different elements and verifying that hidden text becomes visible on hover

Starting URL: https://testpages.eviltester.com/styled/csspseudo/css-hover.html

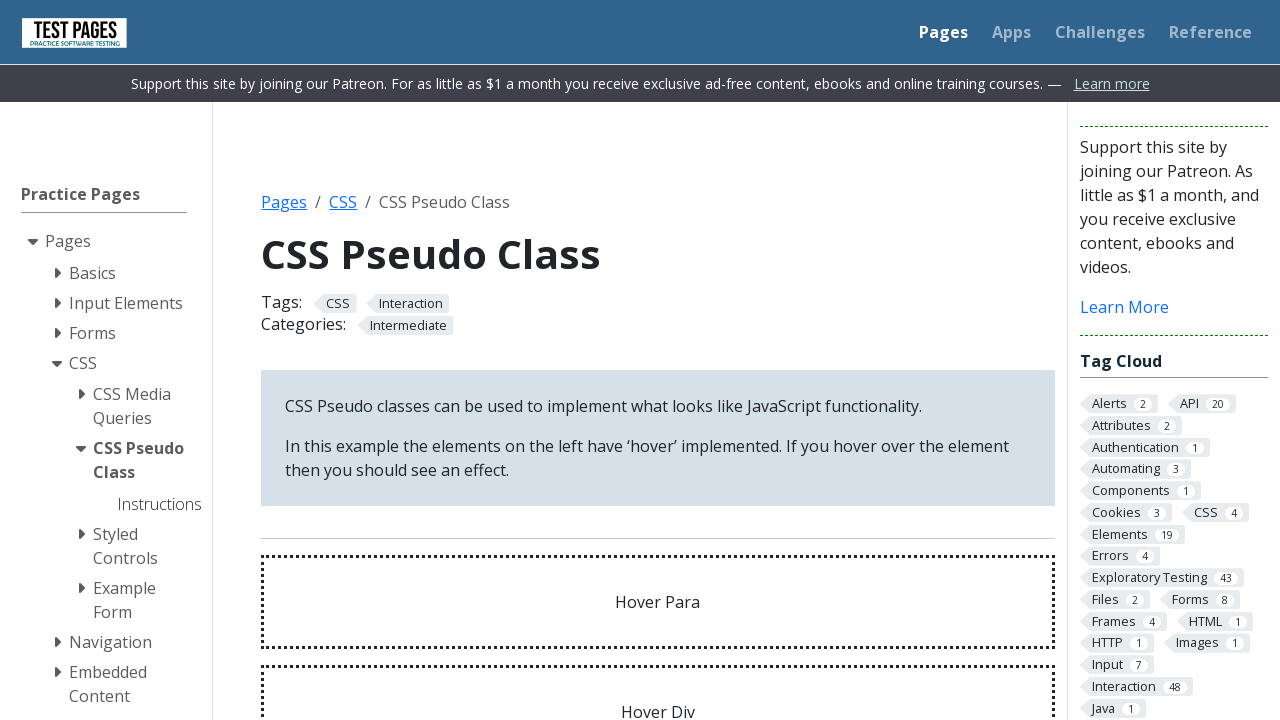

Hovered over first paragraph to reveal hidden text at (658, 602) on xpath=//p[@id='hoverpara']
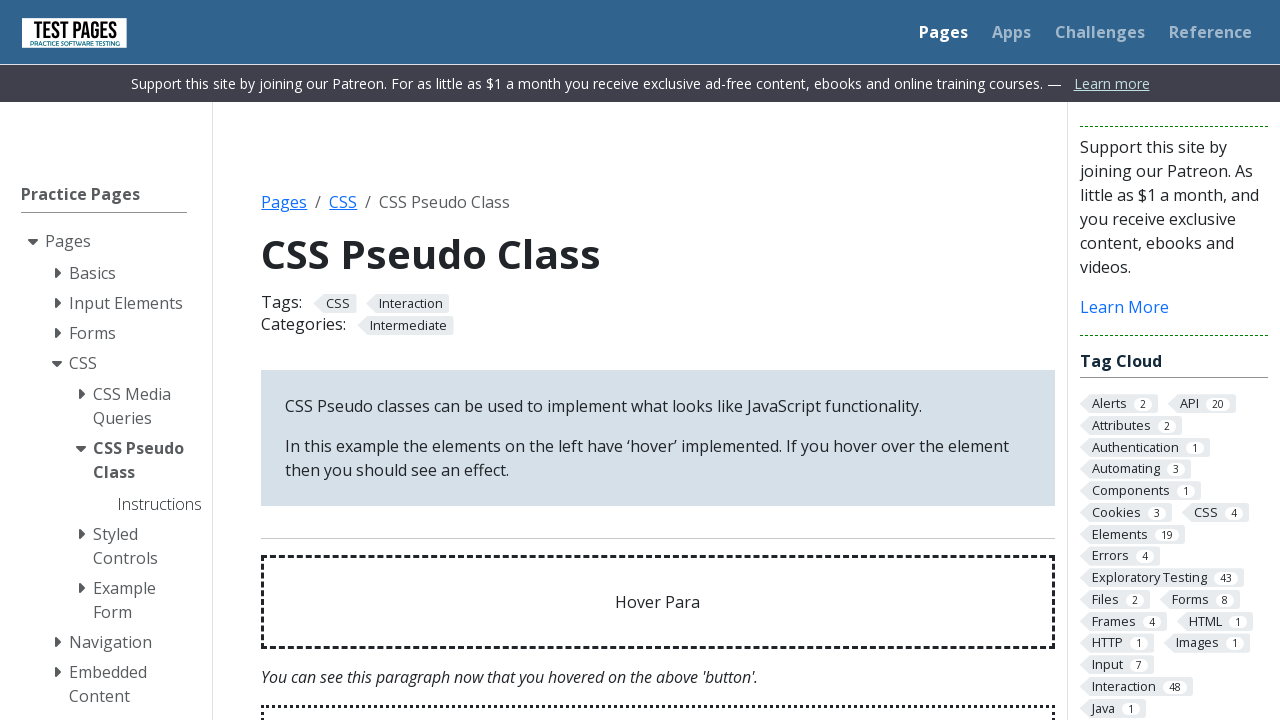

Retrieved first hover effect text: 'You can see this paragraph now that you hovered on the above 'button'.'
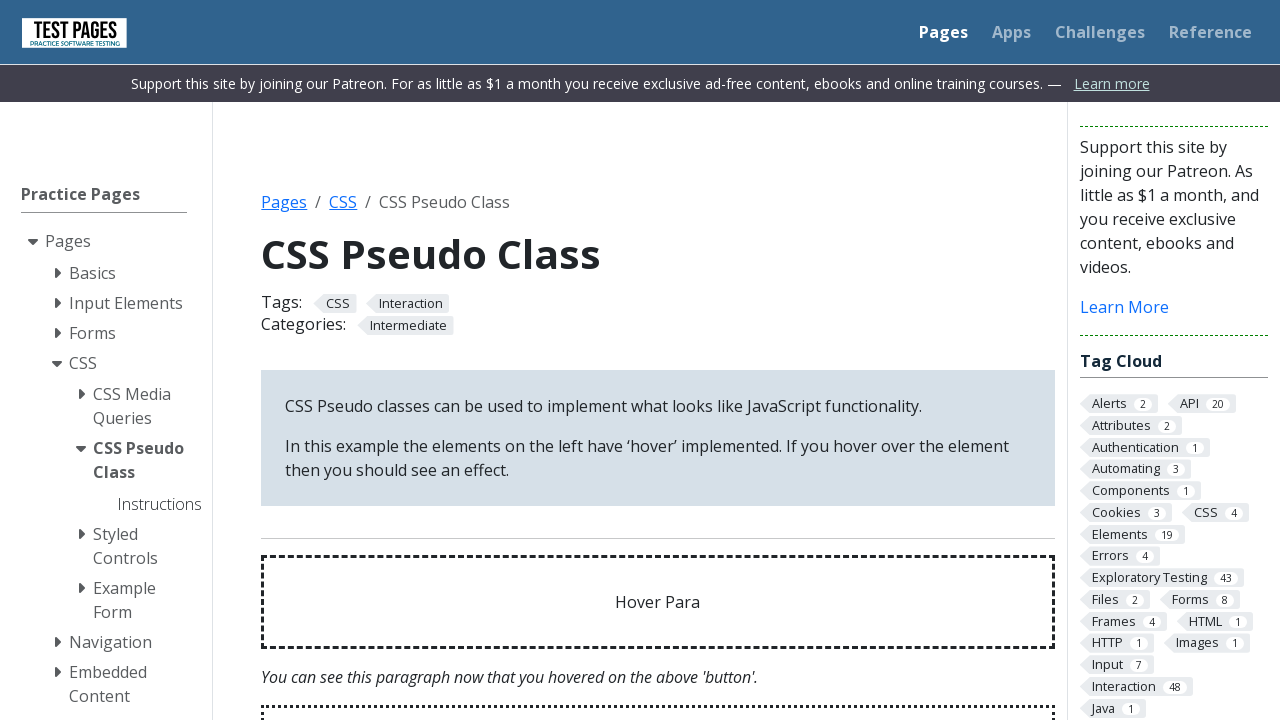

Hovered over second paragraph to reveal hidden text at (658, 673) on xpath=//p[@id='hoverdivpara']
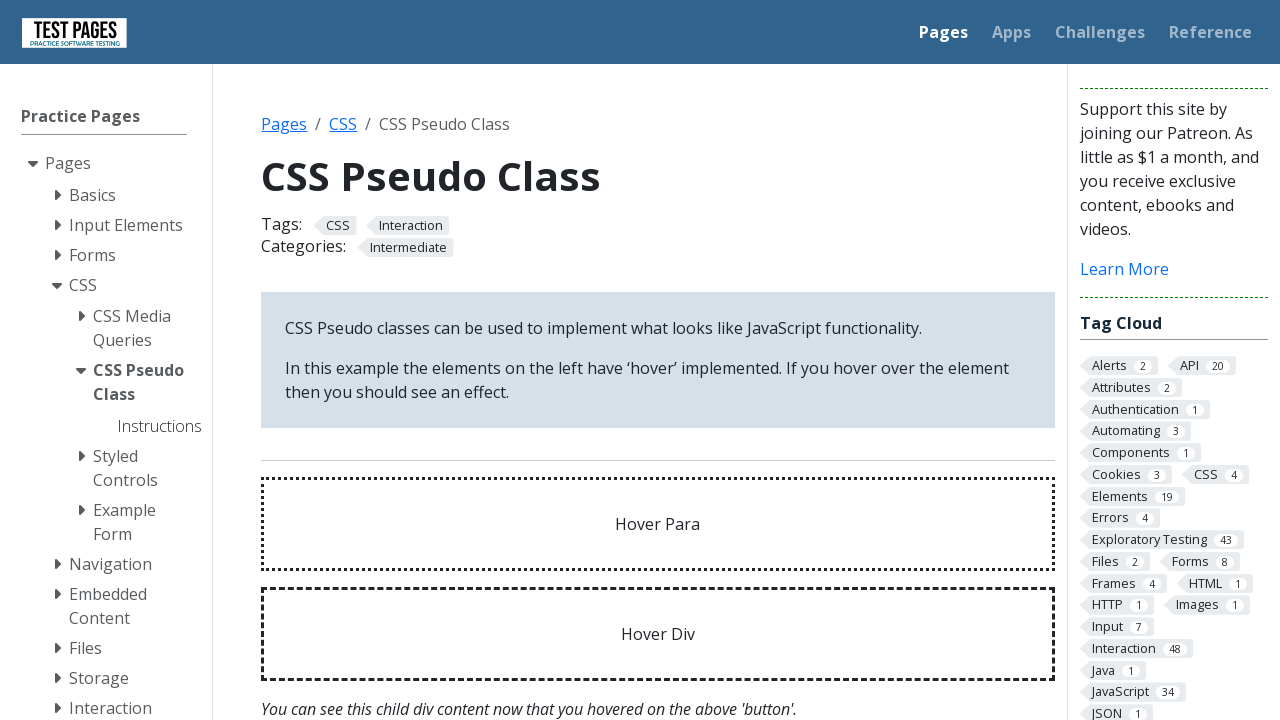

Retrieved second hover effect text: 'You can see this child div content now that you hovered on the above 'button'.'
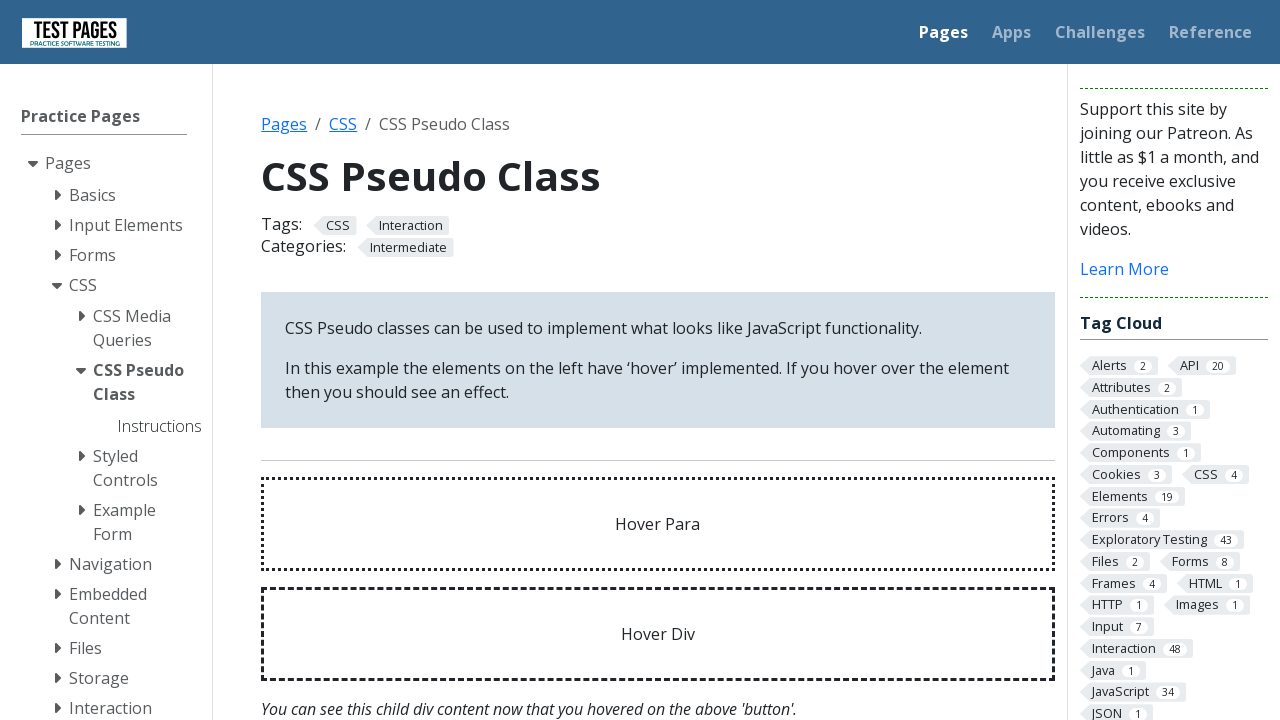

Checked if first hover text is visible without hovering: False
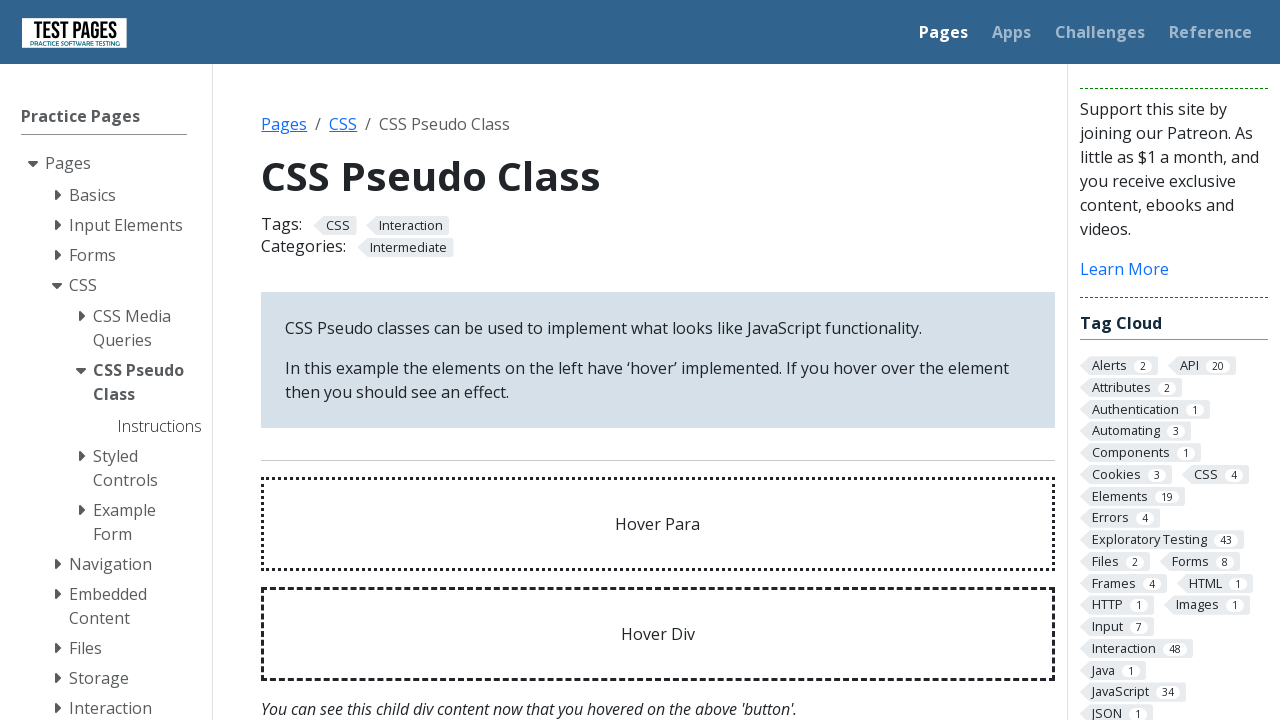

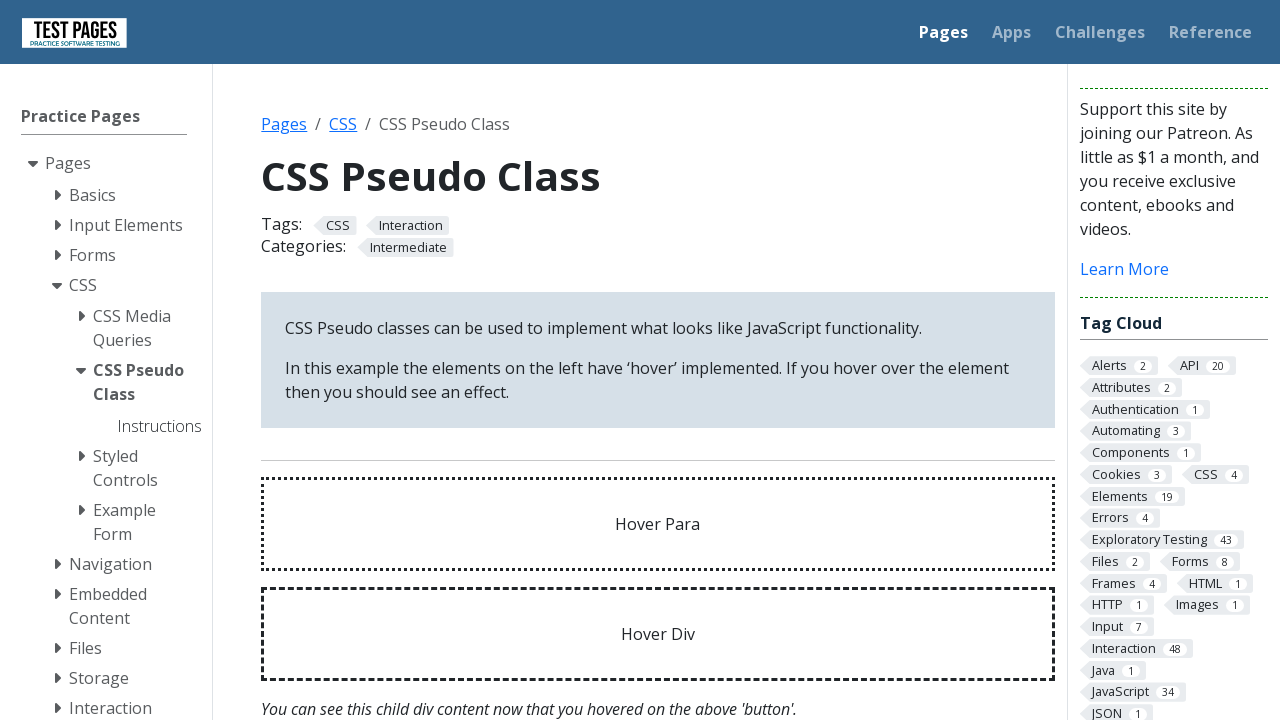